Tests the jQuery UI animate demo by clicking the animate button and verifying the animation completes by checking the element width changes to 500px

Starting URL: https://jqueryui.com/animate/

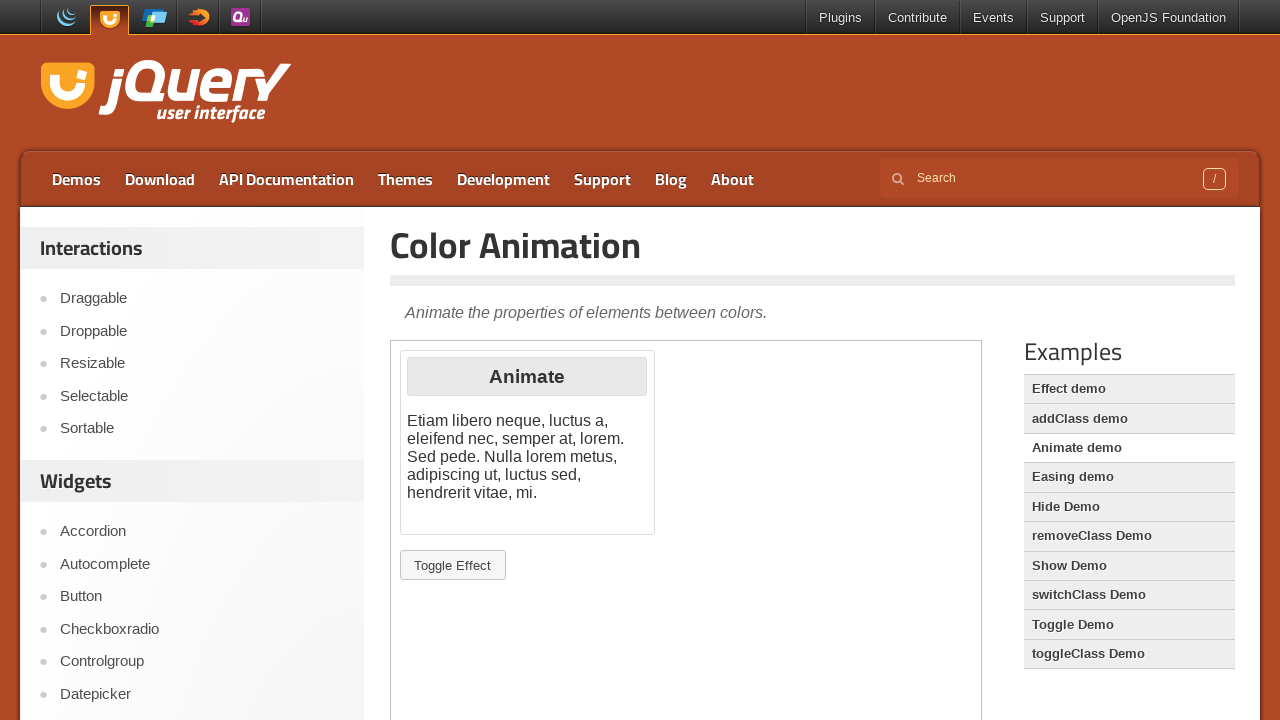

Located the demo iframe
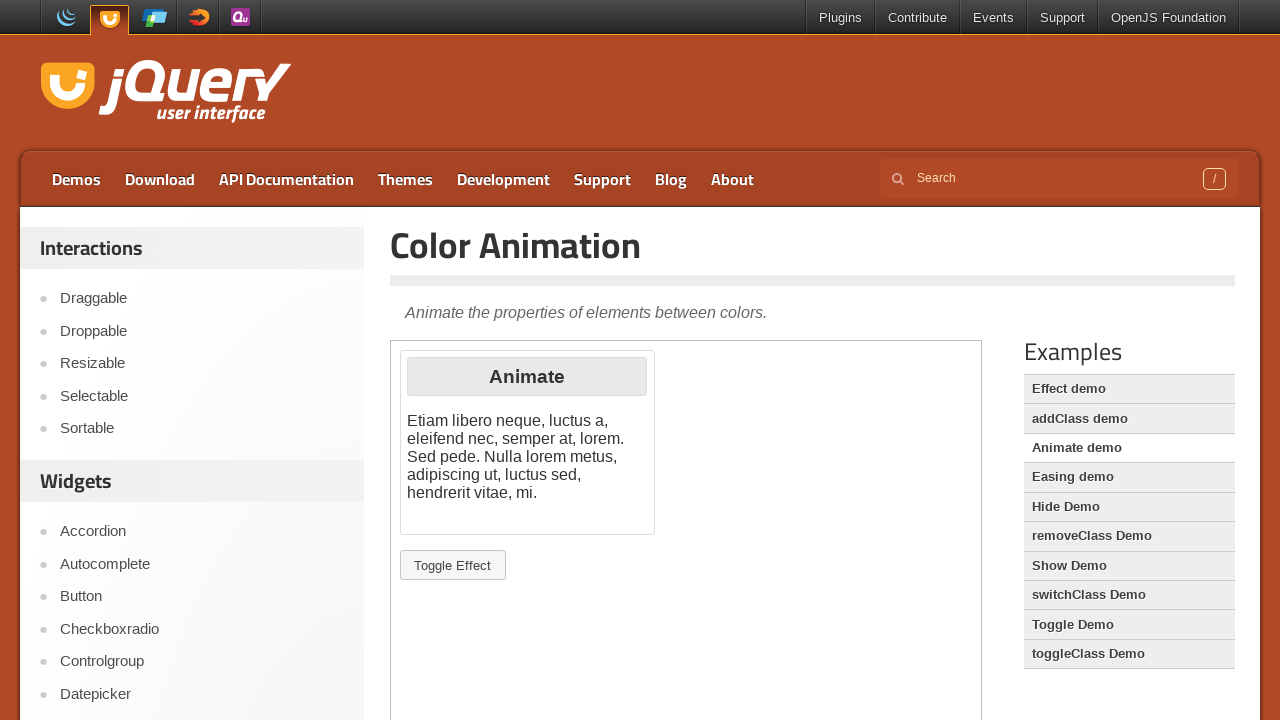

Clicked the animate button at (453, 565) on .demo-frame >> internal:control=enter-frame >> #button
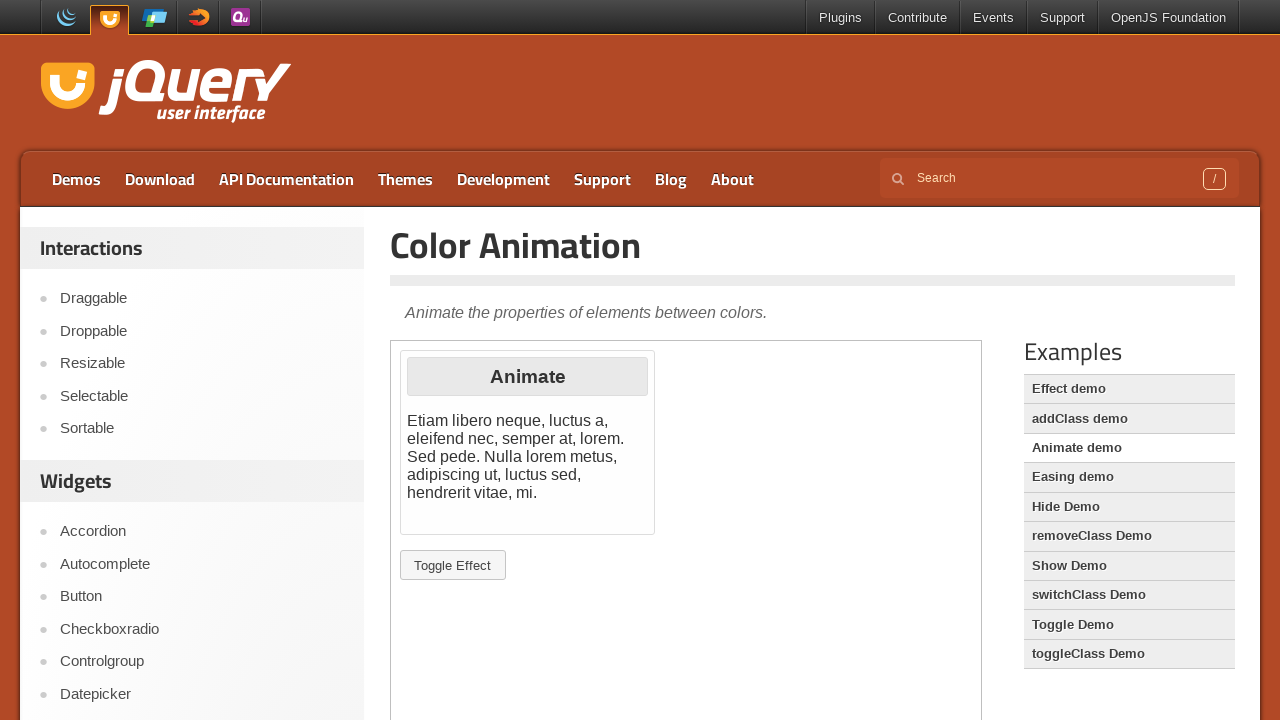

Animation element is visible
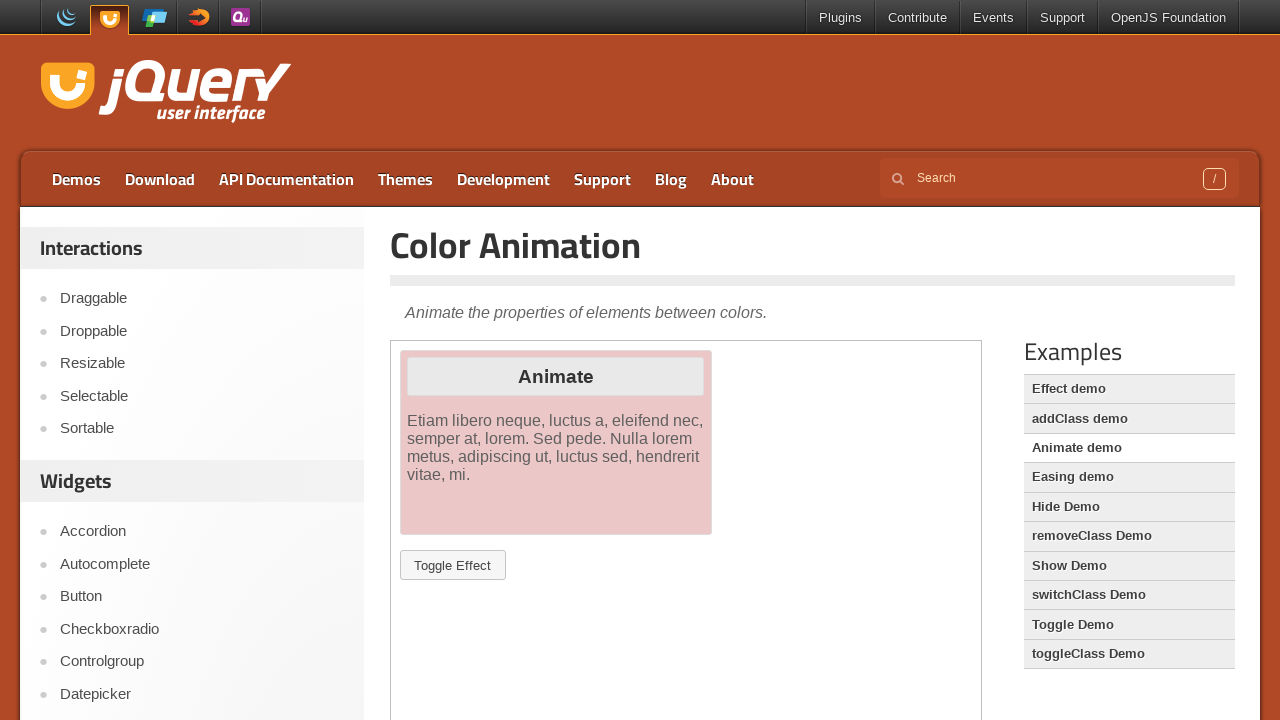

Waited 3 seconds for animation to complete
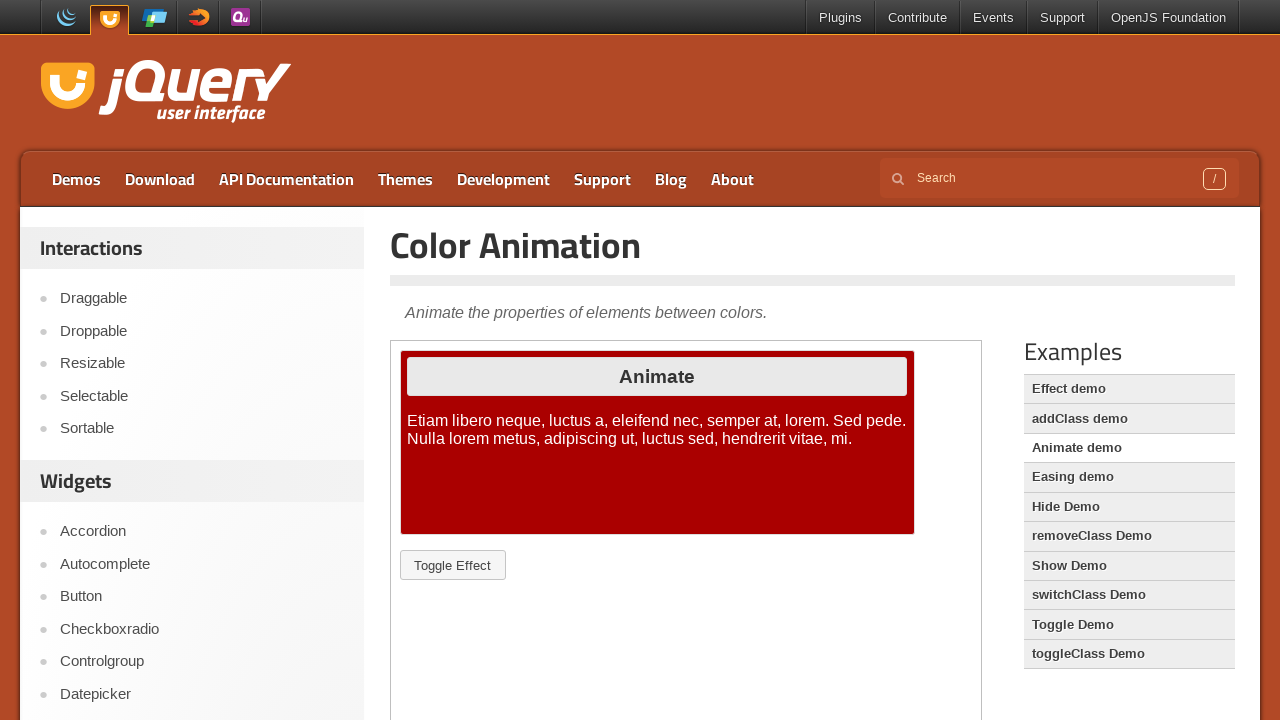

Verified animation element is visible after animation completes
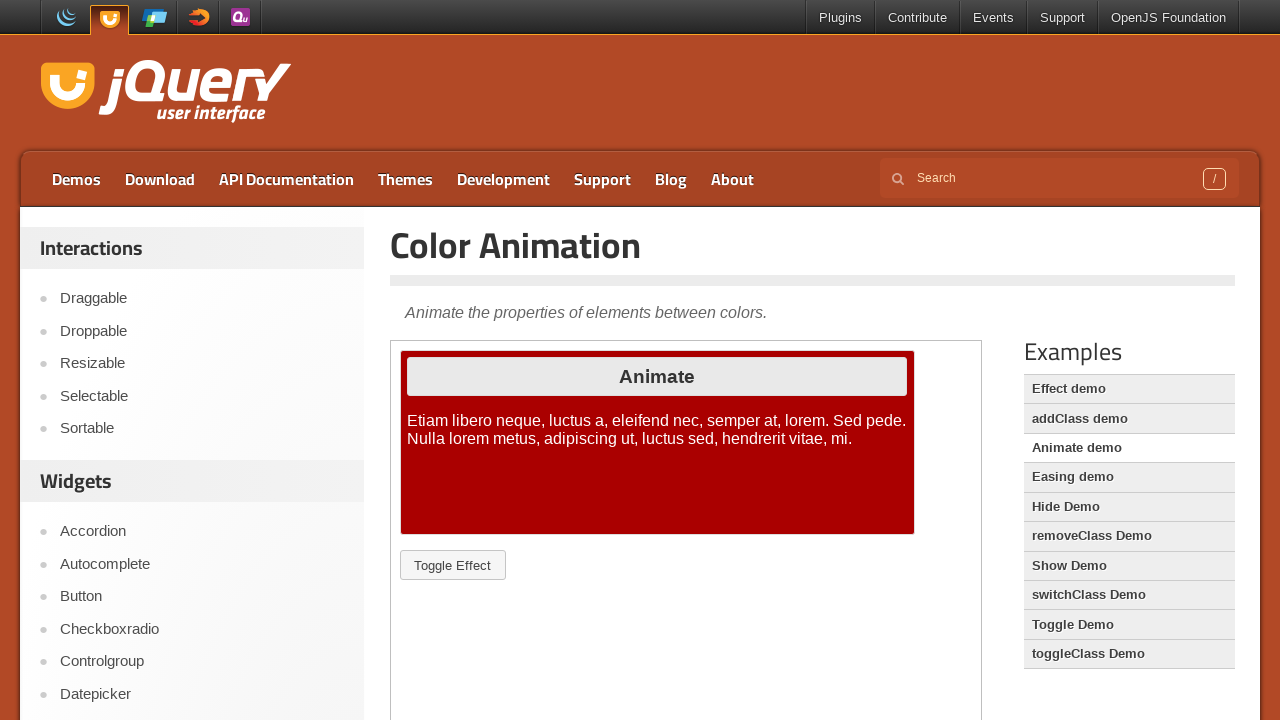

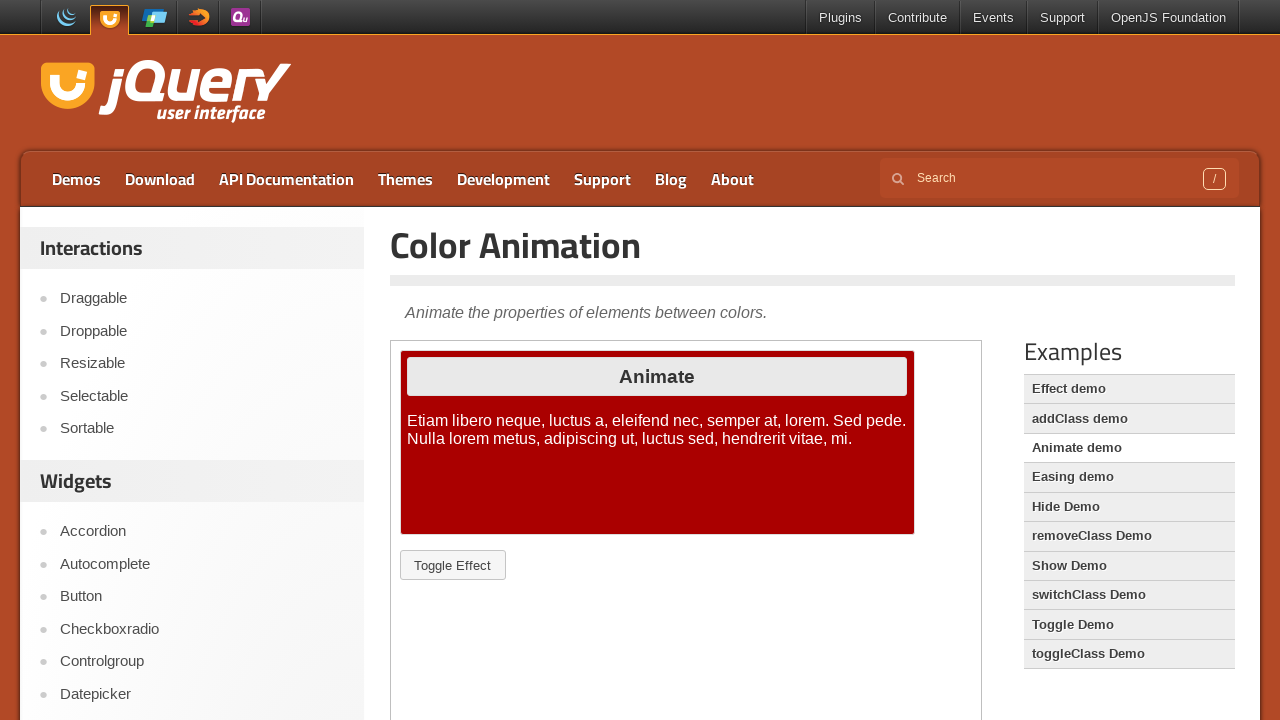